Tests reading data from a web table by finding elements in the table and extracting course information

Starting URL: https://rahulshettyacademy.com/AutomationPractice/

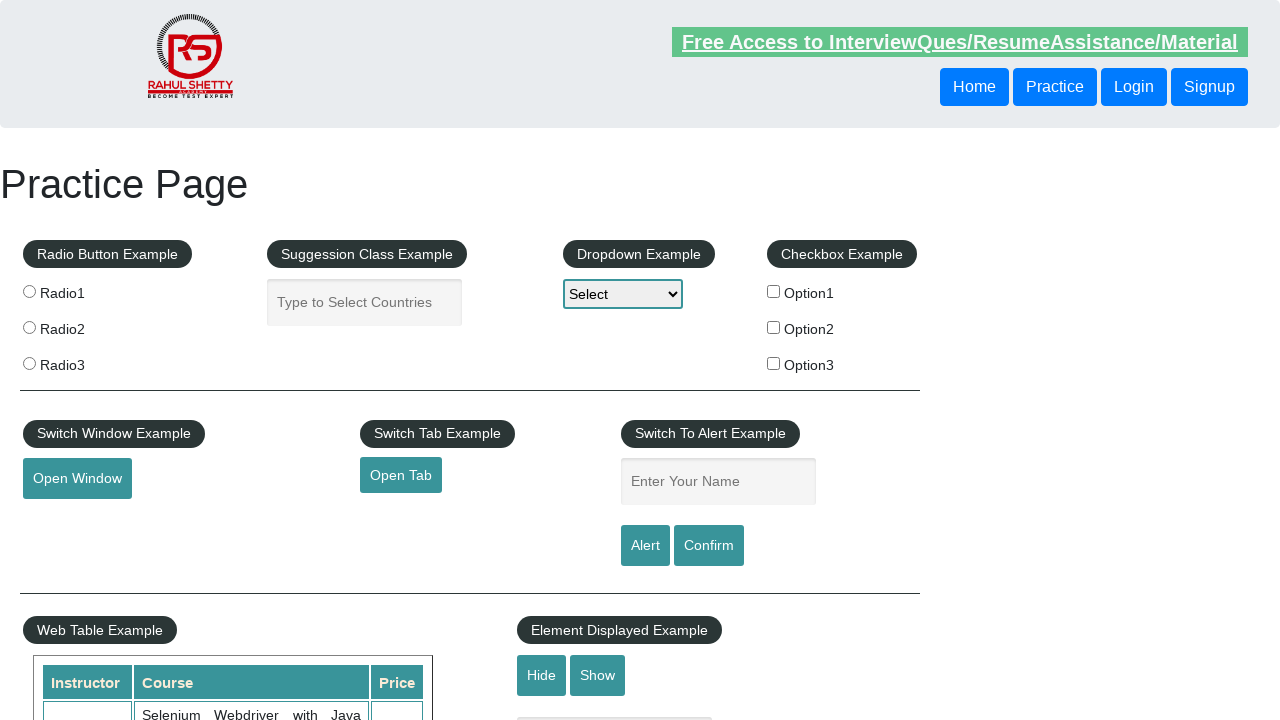

Page loaded and DOM content initialized
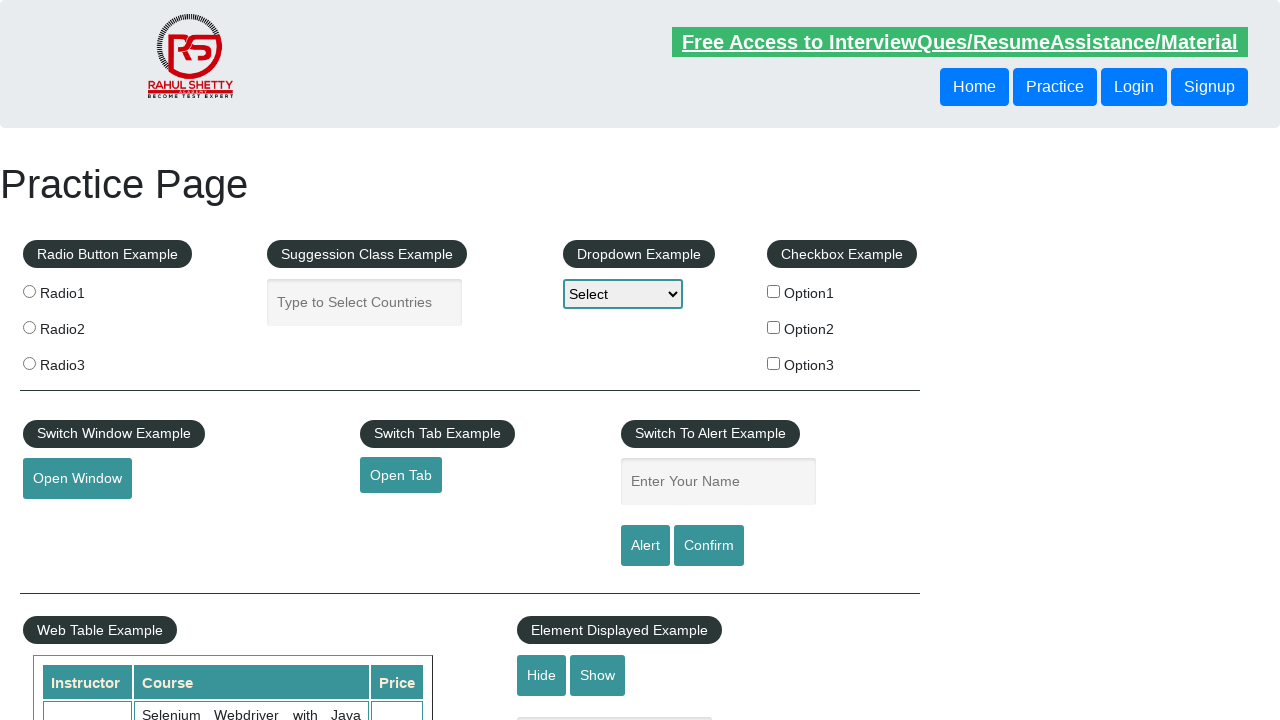

Web table element became visible
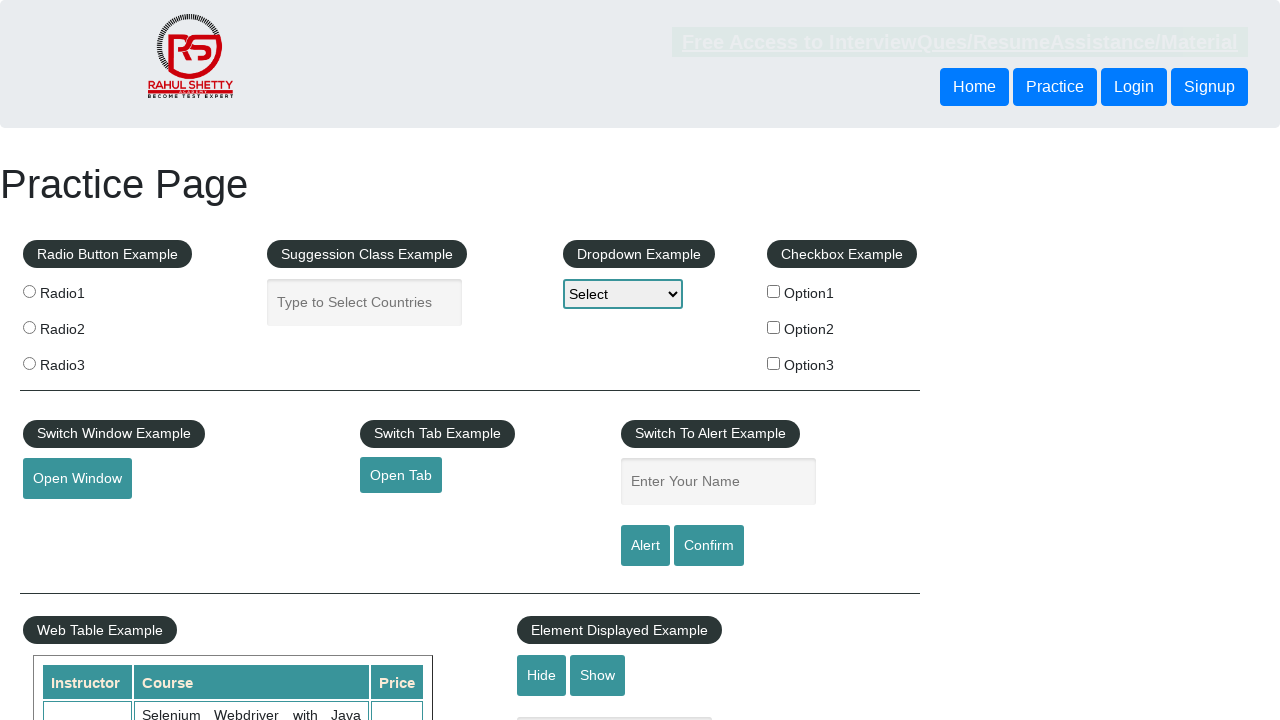

Table rows found and ready for data extraction
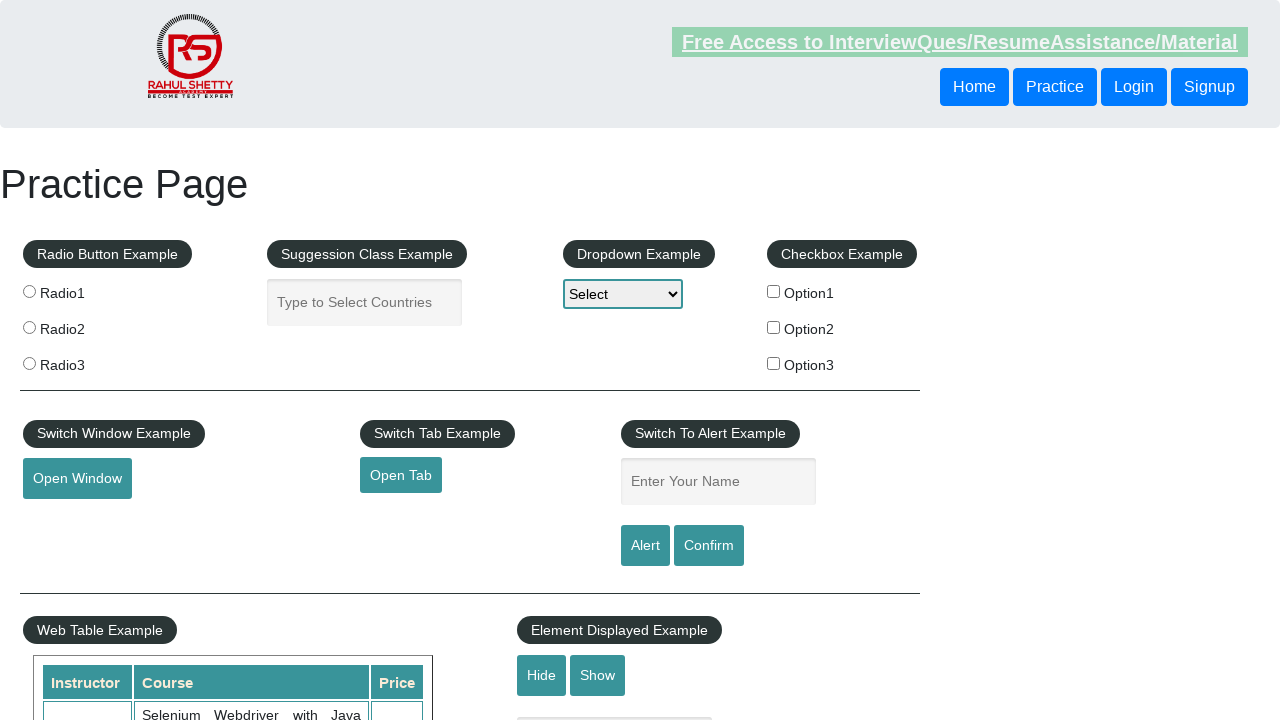

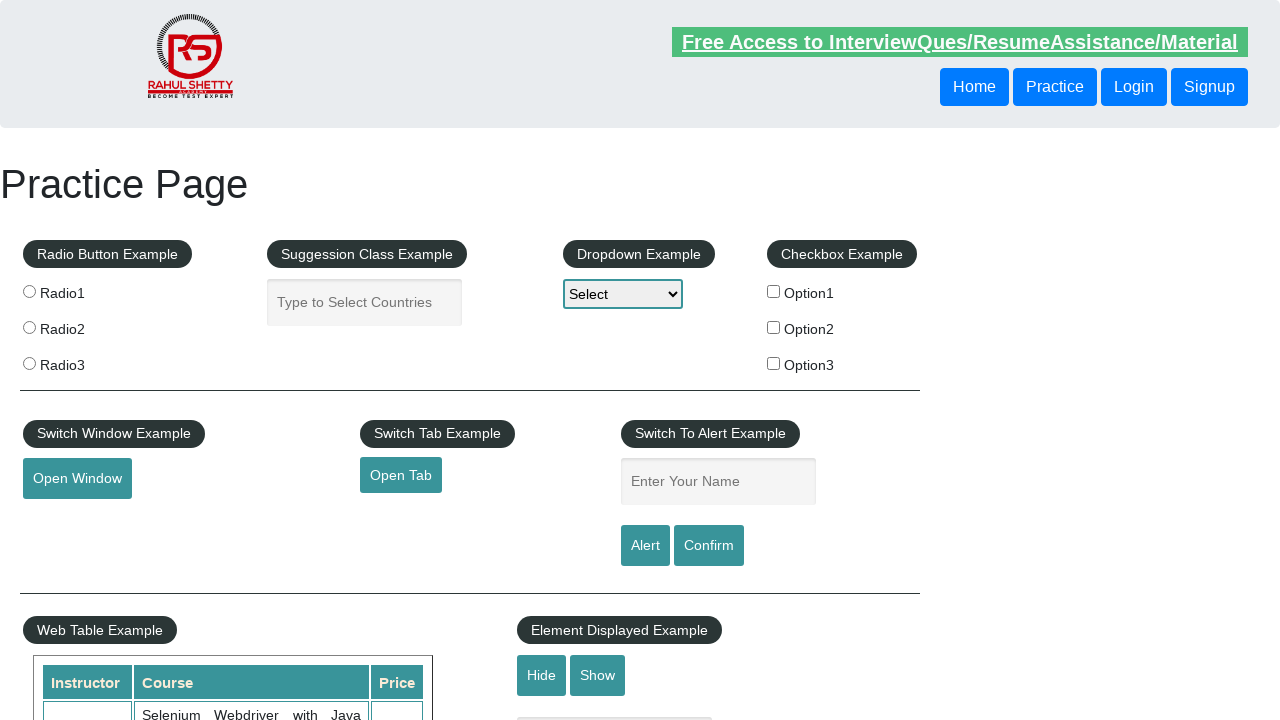